Navigates to the sign in page and verifies the welcome message is displayed

Starting URL: https://courses.ultimateqa.com/

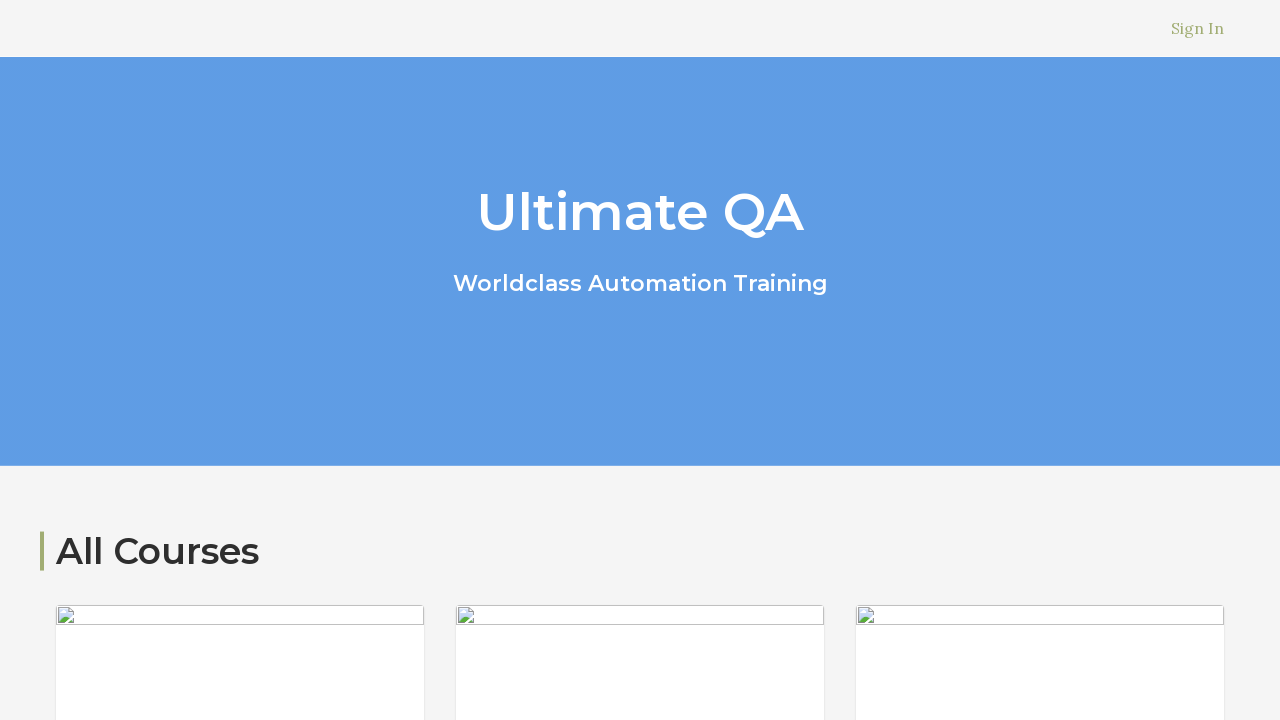

Clicked Sign In link at (1198, 28) on a:has-text('Sign In')
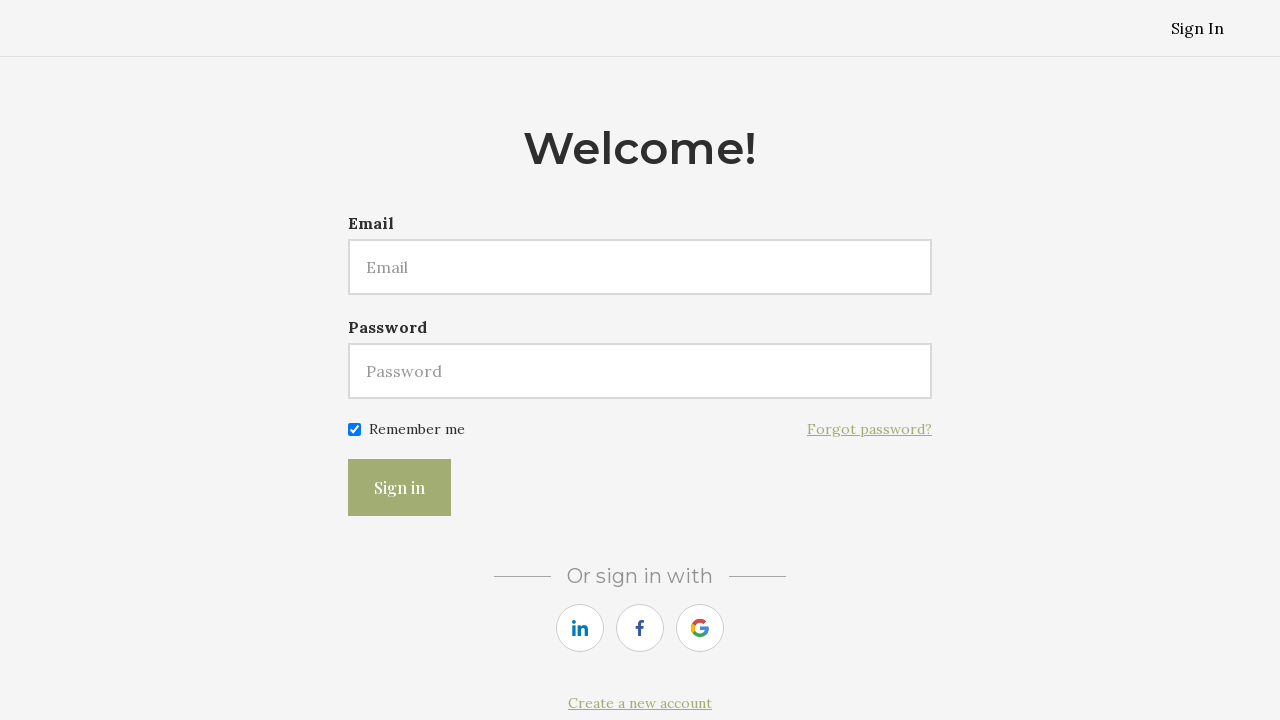

Welcome heading loaded on login page
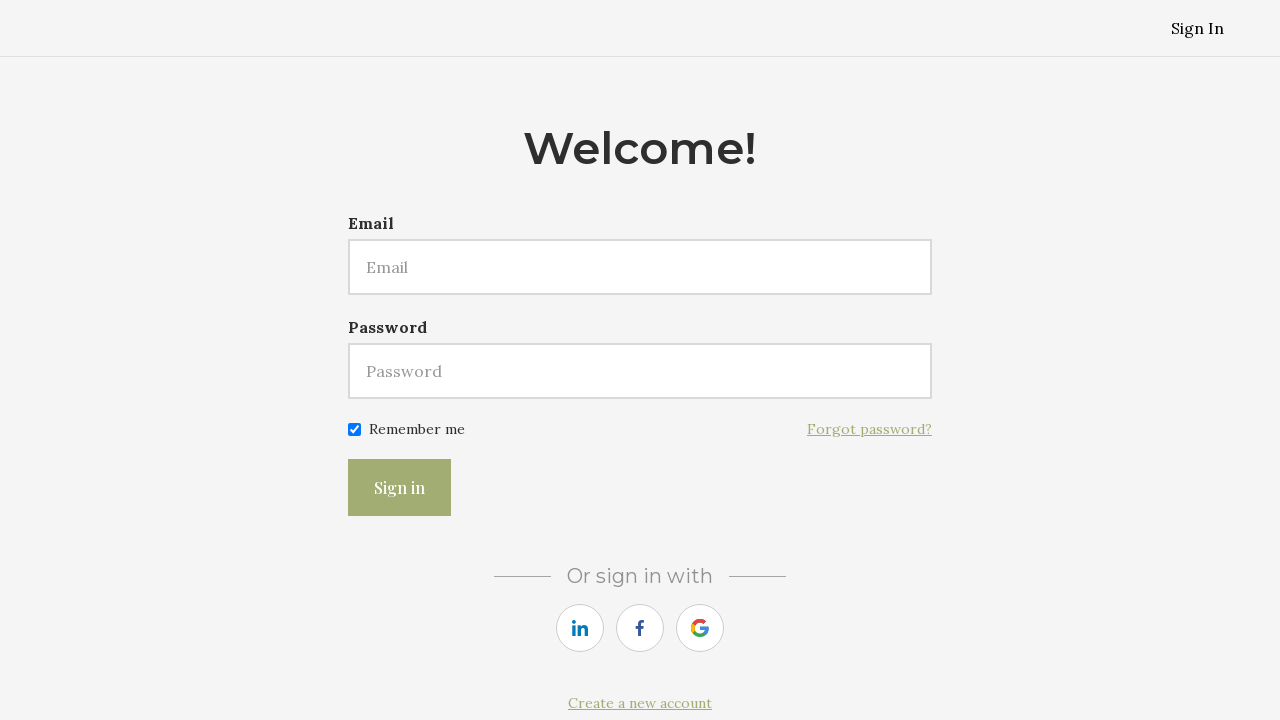

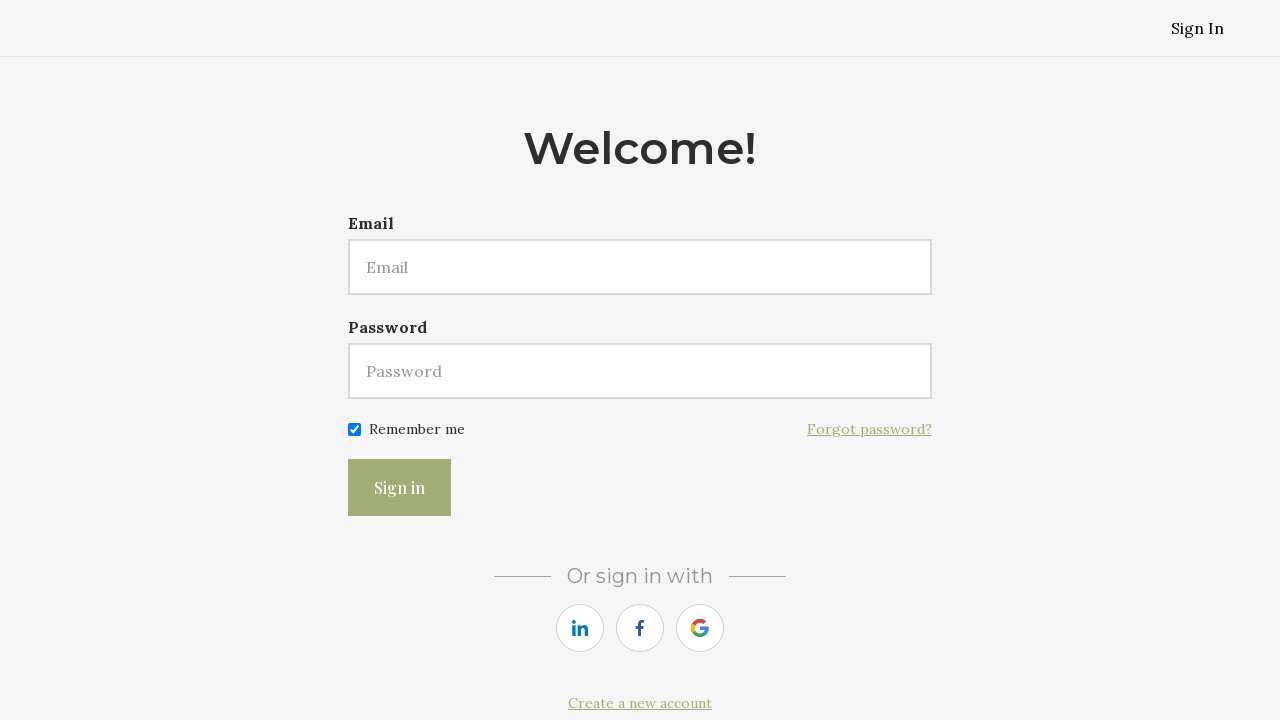